Tests the search functionality for games, toys and puzzles on Steimatzky bookstore website

Starting URL: https://www.steimatzky.co.il/

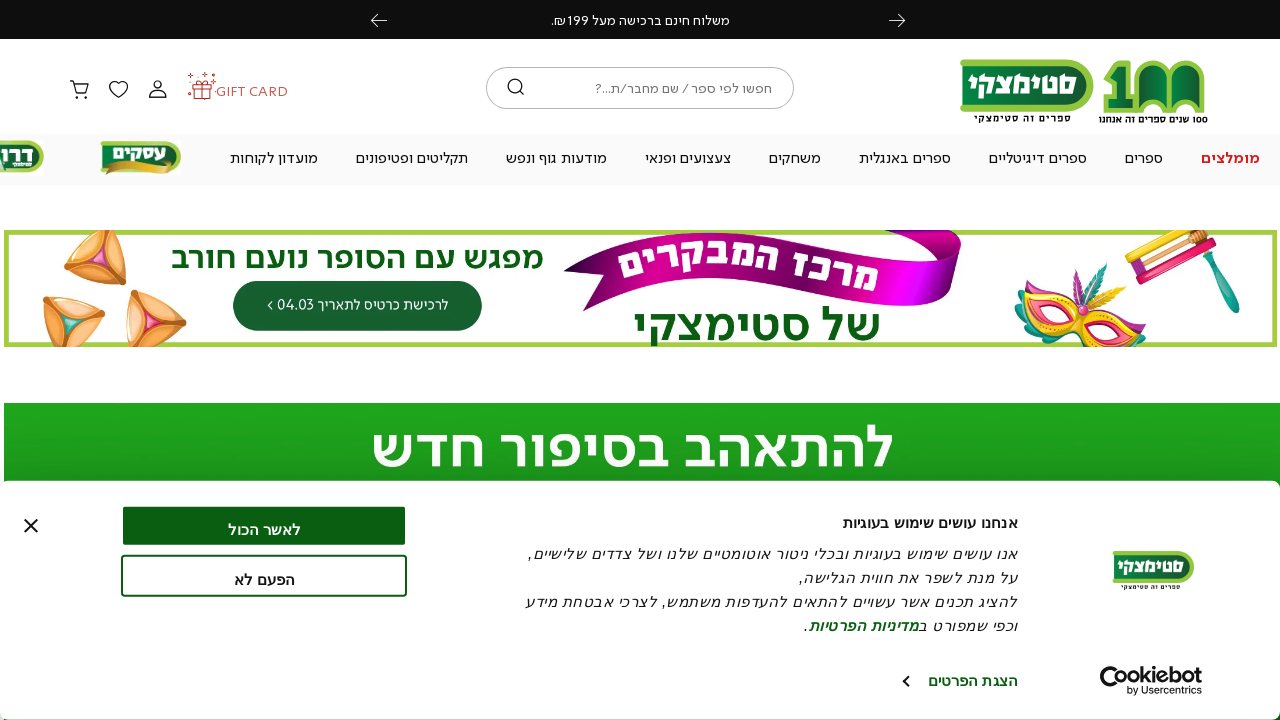

Filled search field with 'puzzle' on input[name='q'], input[type='search'], #search
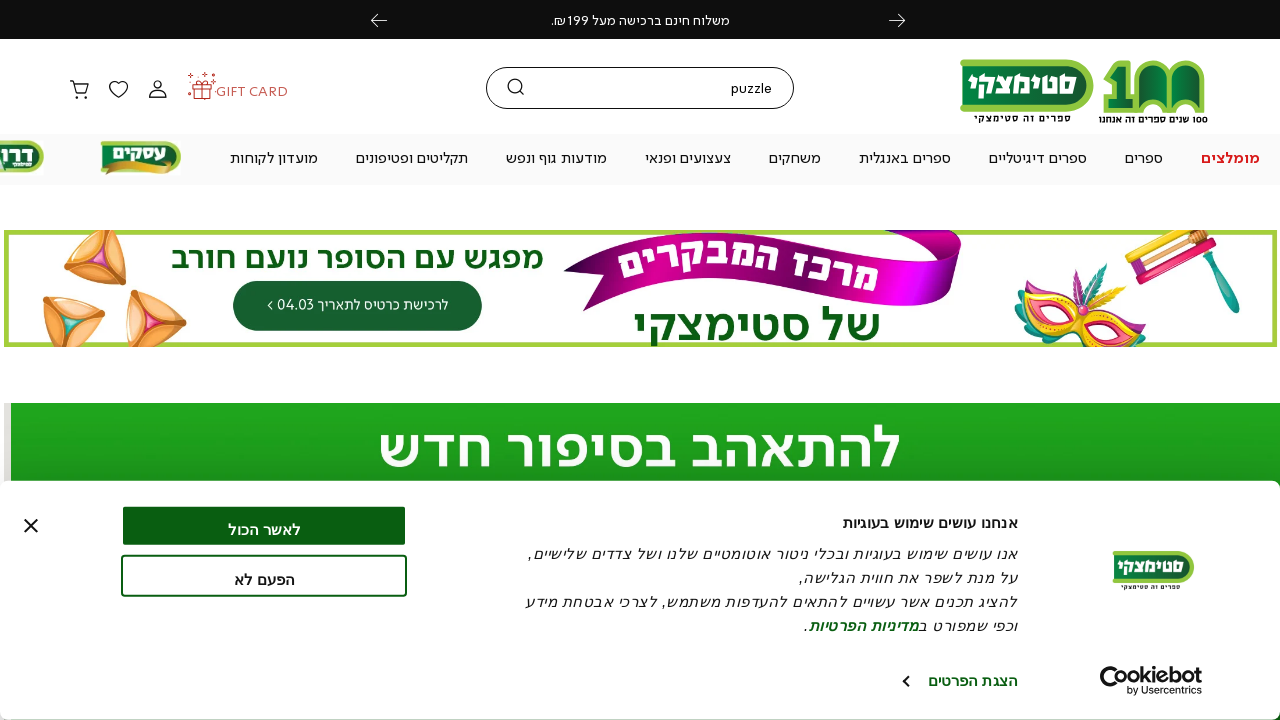

Clicked search submit button at (515, 88) on button[type='submit'], input[type='submit'], .search-button
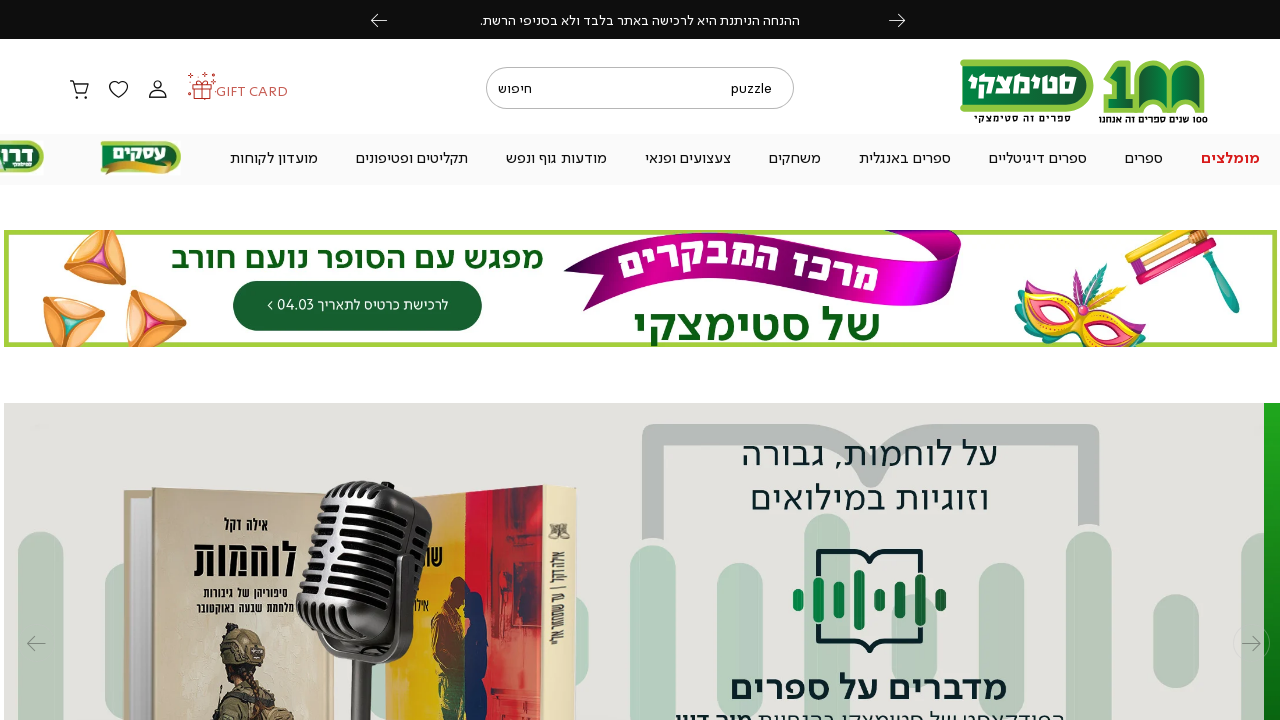

Search results page loaded completely
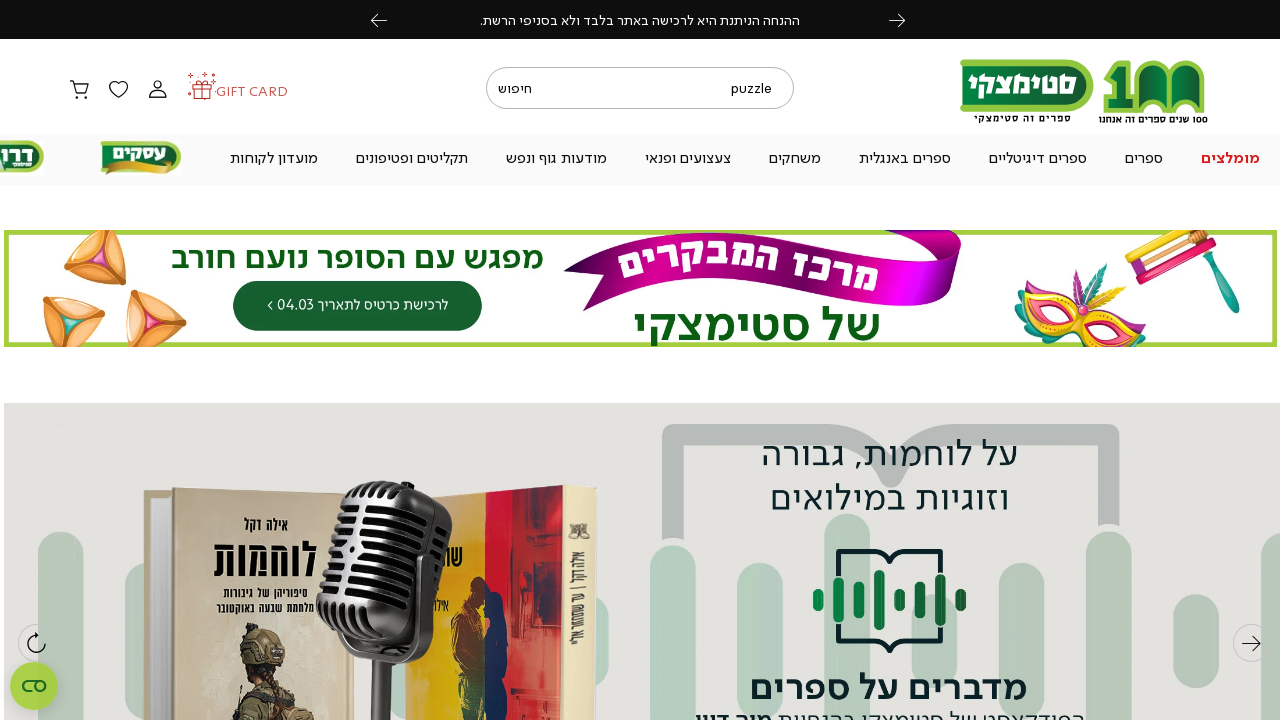

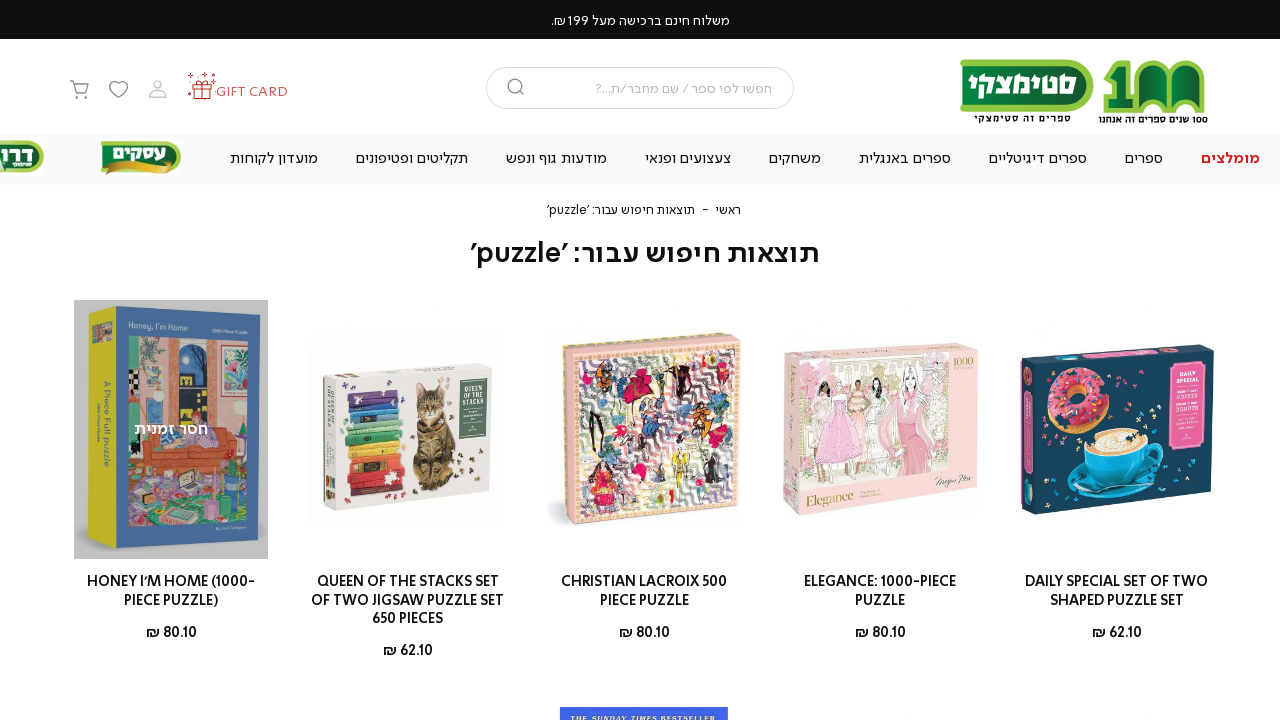